Tests JavaScript alert handling by clicking a timer alert button, waiting for the alert to appear, and accepting it.

Starting URL: https://demoqa.com/alerts

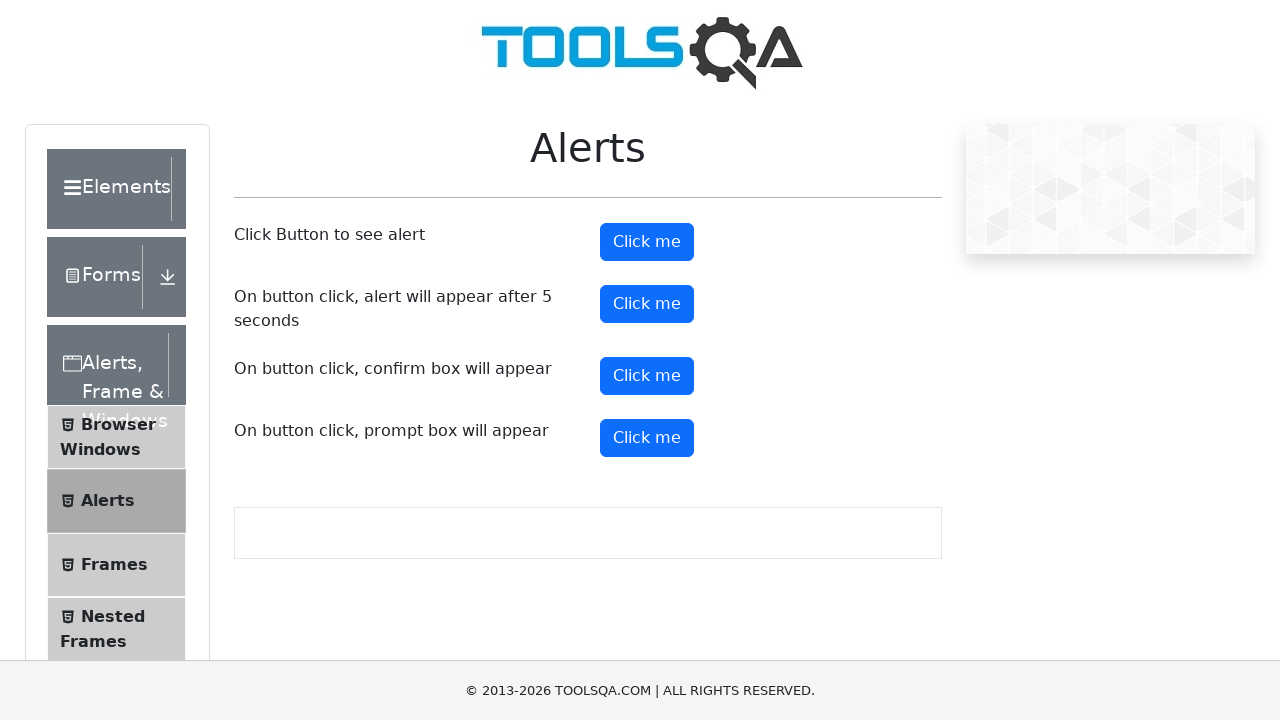

Clicked the timer alert button at (647, 304) on #timerAlertButton
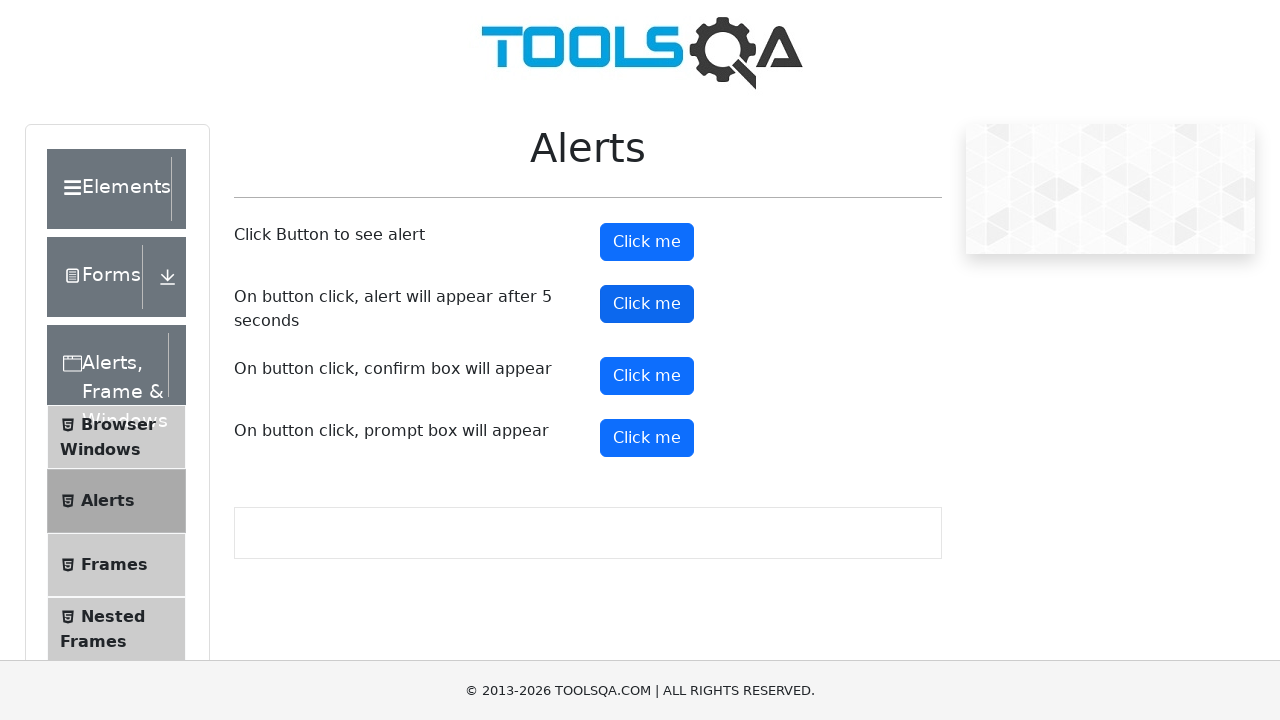

Set up dialog handler to accept alerts
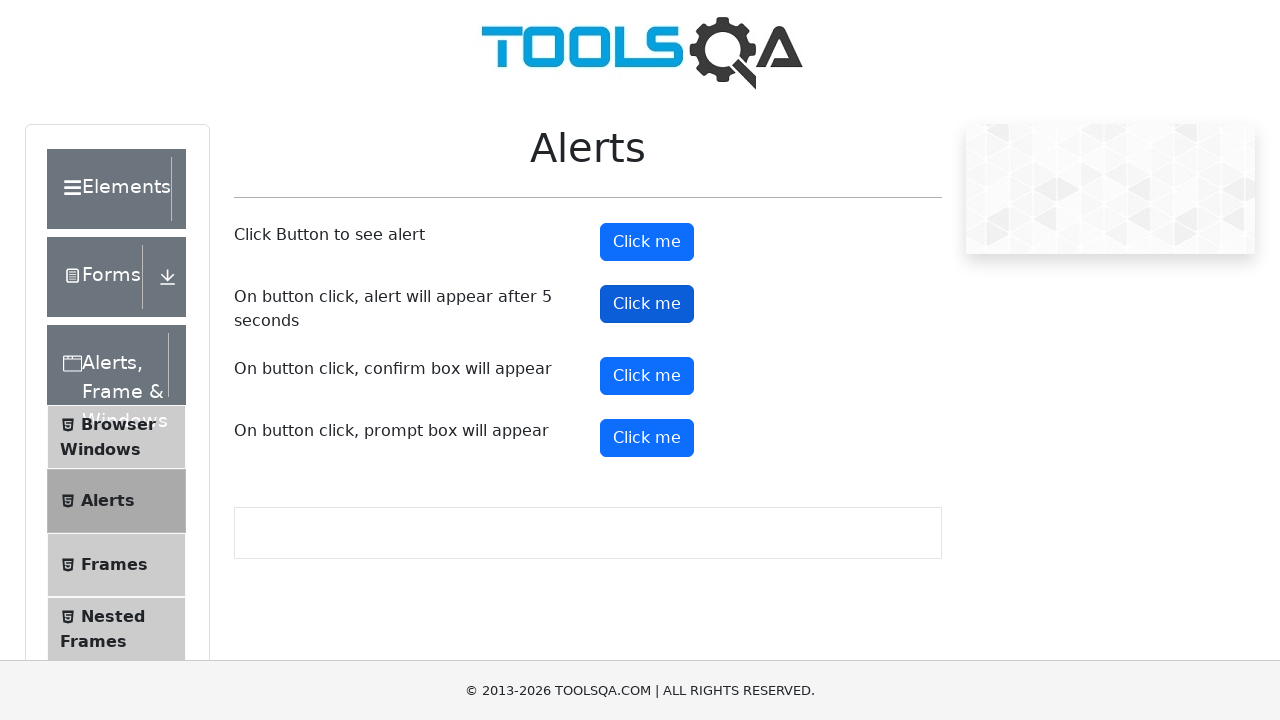

Waited 5 seconds for timer alert to appear and be accepted
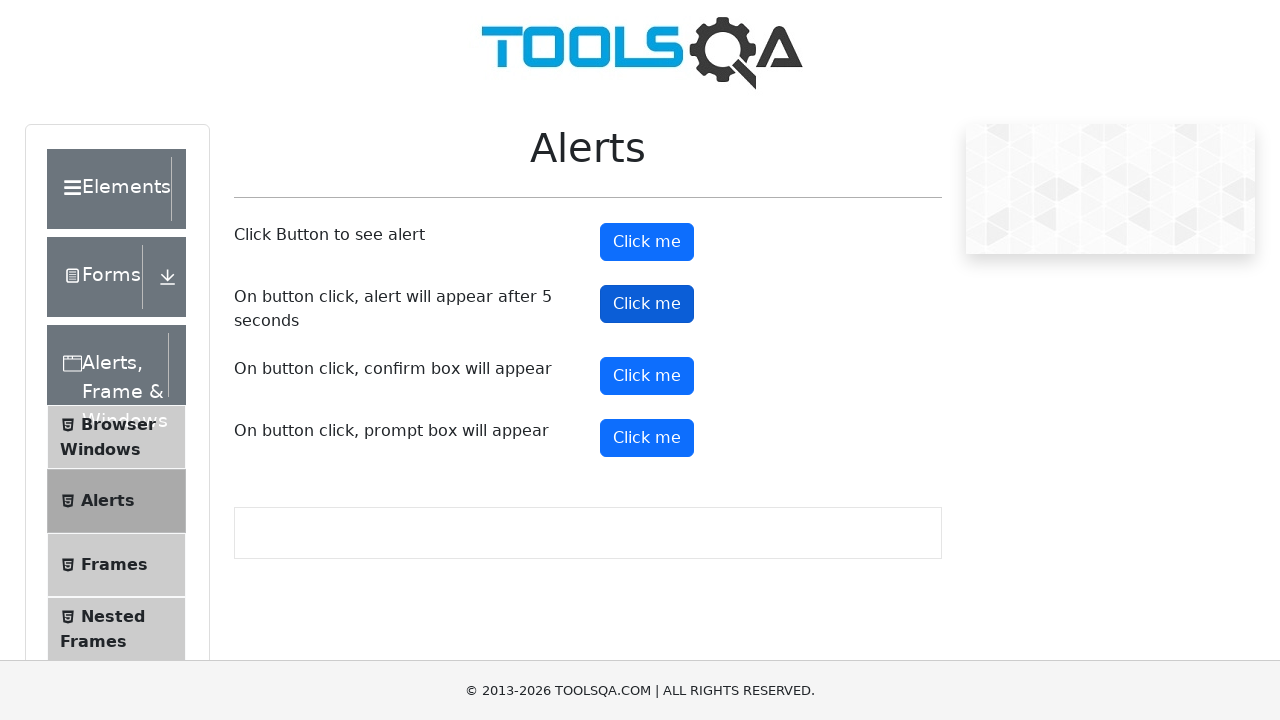

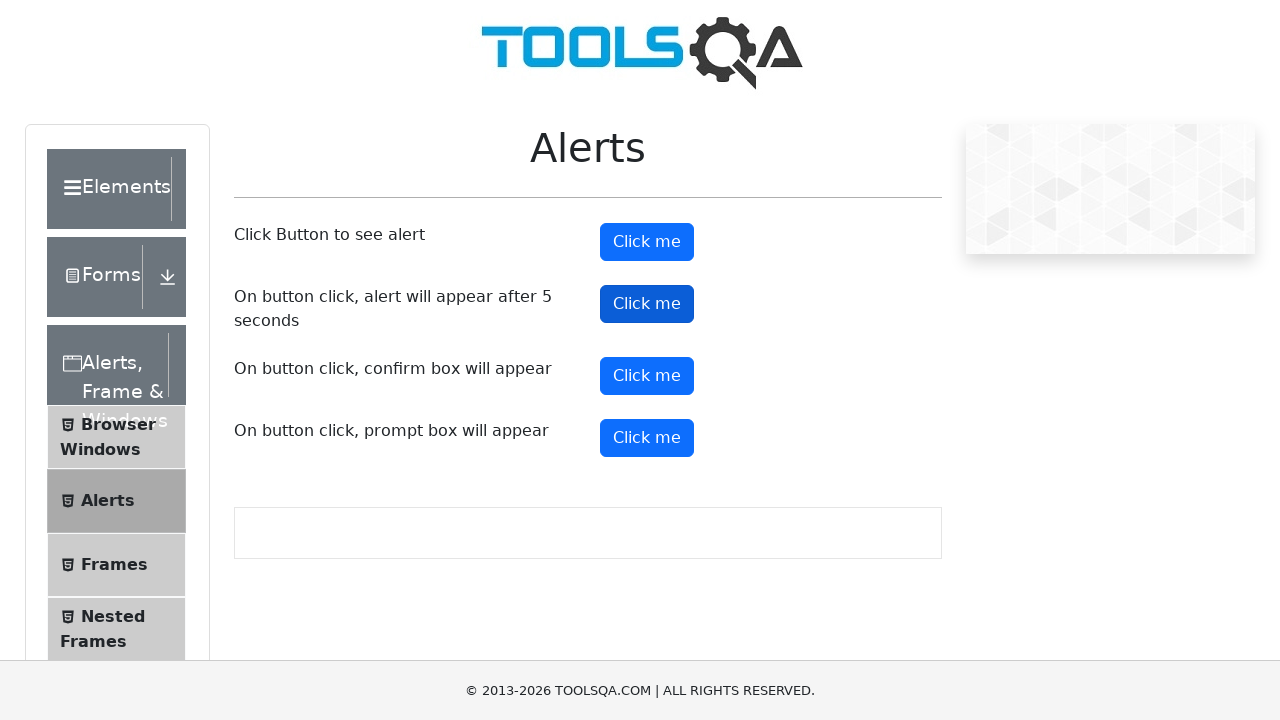